Tests user registration functionality by filling in username, password, and confirm password fields, then submitting the registration form and verifying redirect to login page.

Starting URL: https://crio-qkart-frontend-qa.vercel.app/register

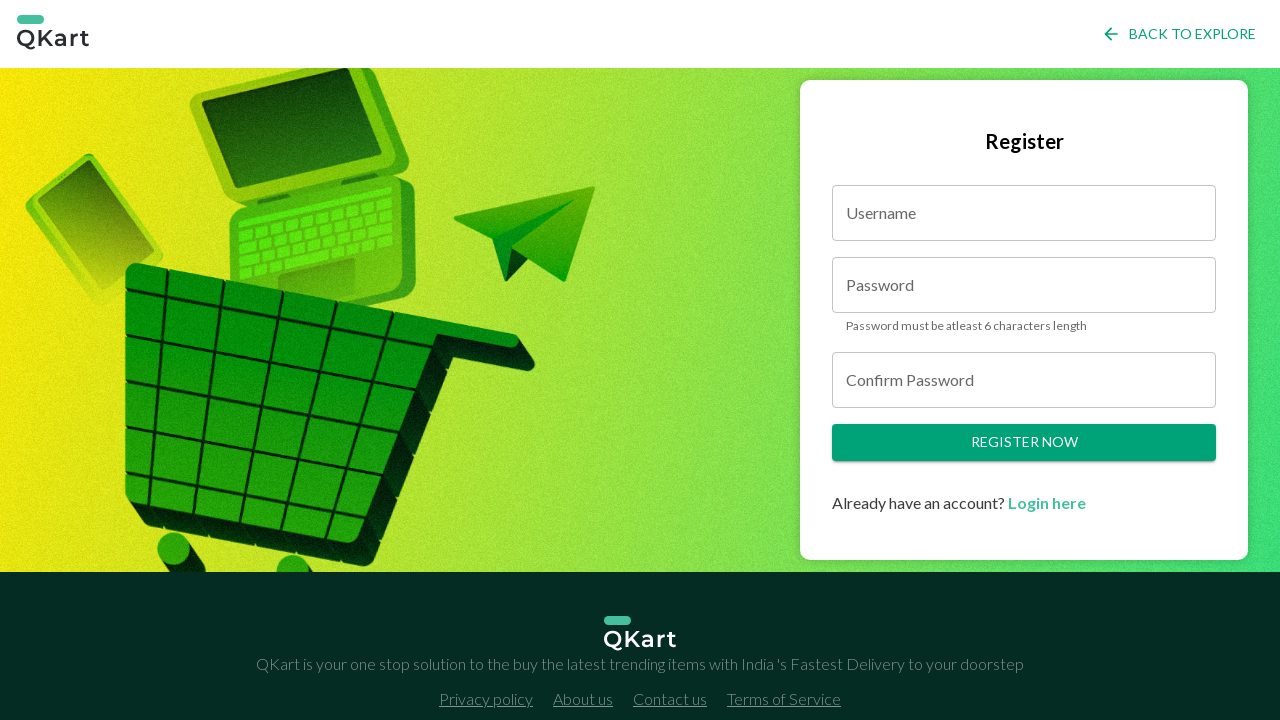

Filled username field with unique test username on #username
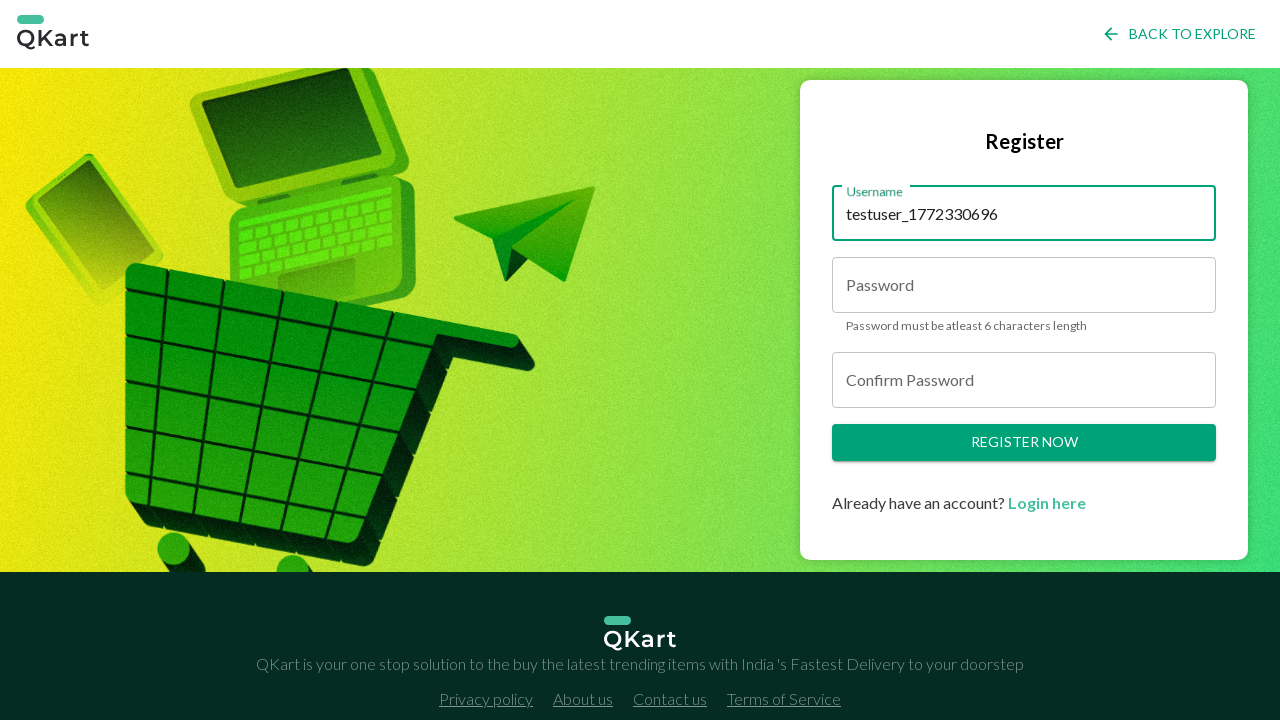

Filled password field with test password on #password
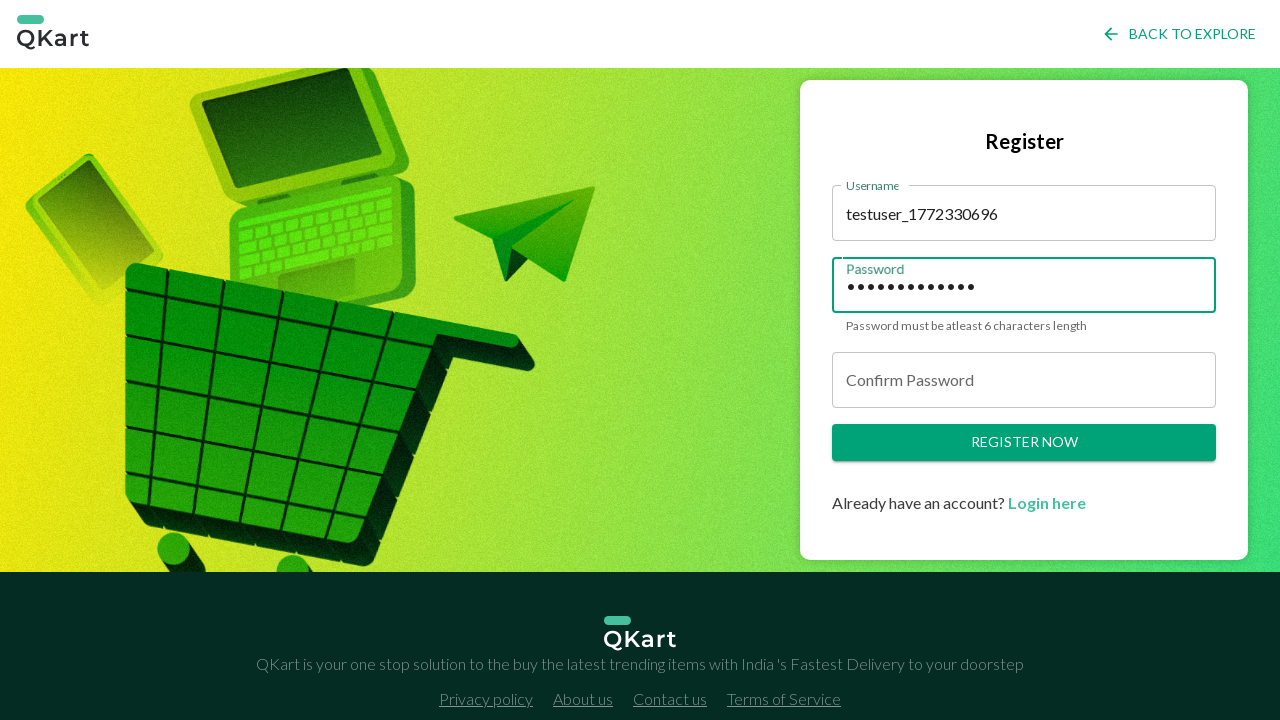

Filled confirm password field with test password on #confirmPassword
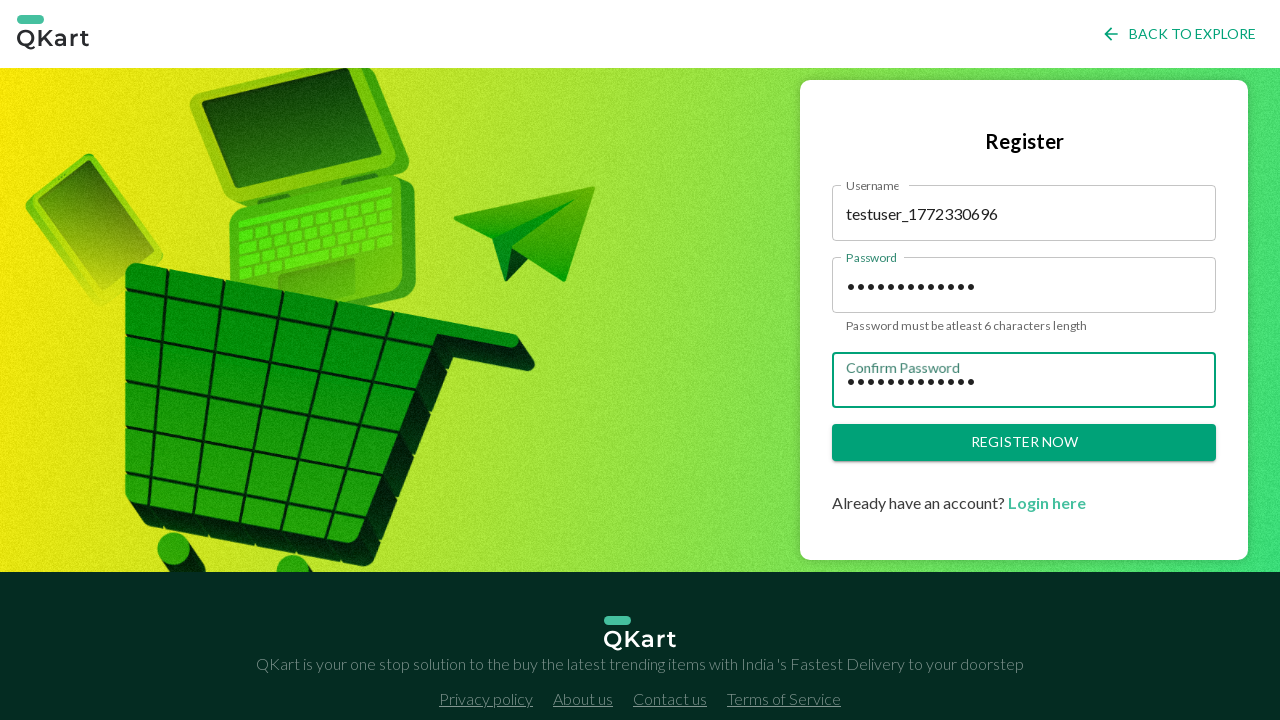

Clicked register button to submit registration form at (1024, 443) on .button
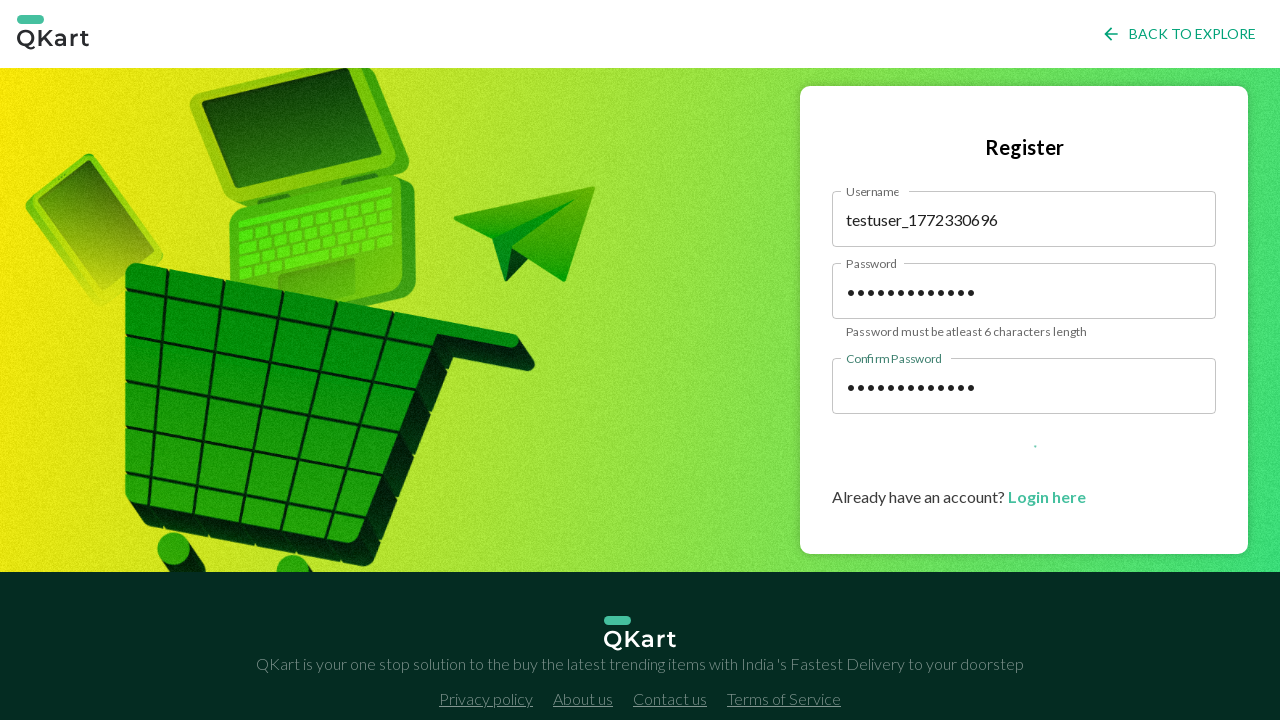

Registration confirmation snackbar notification appeared
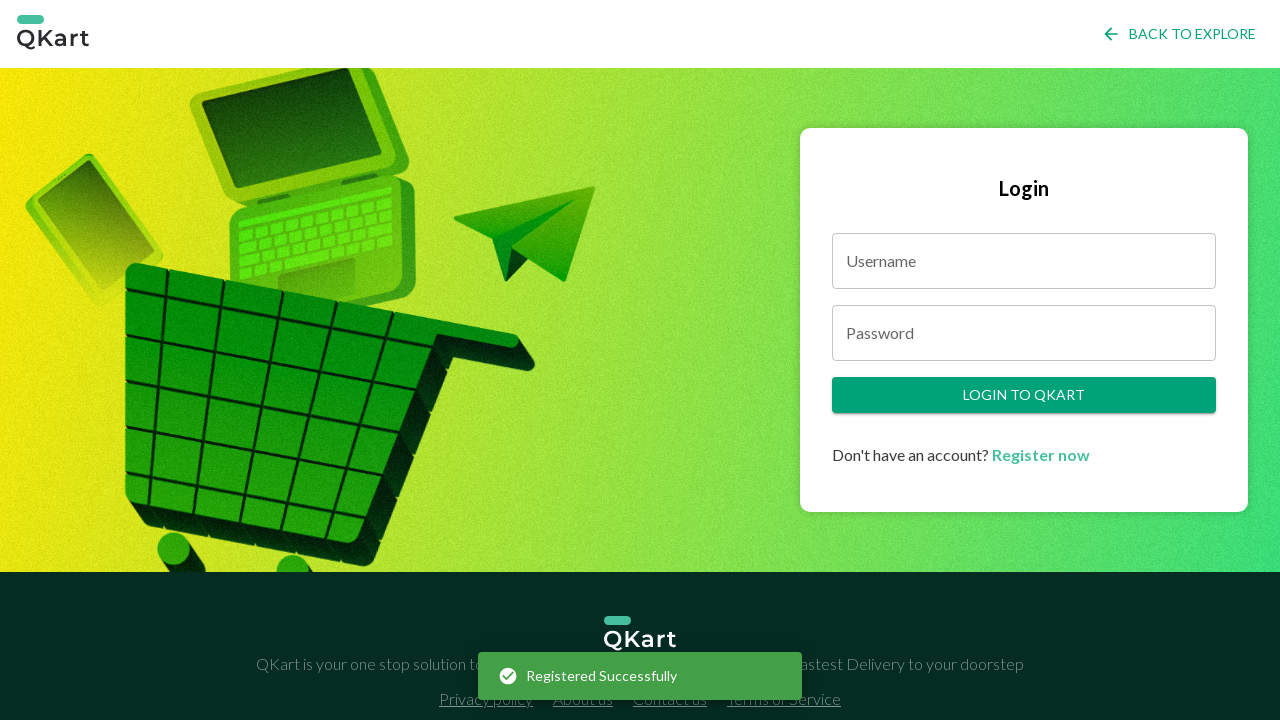

Successfully redirected to login page after registration
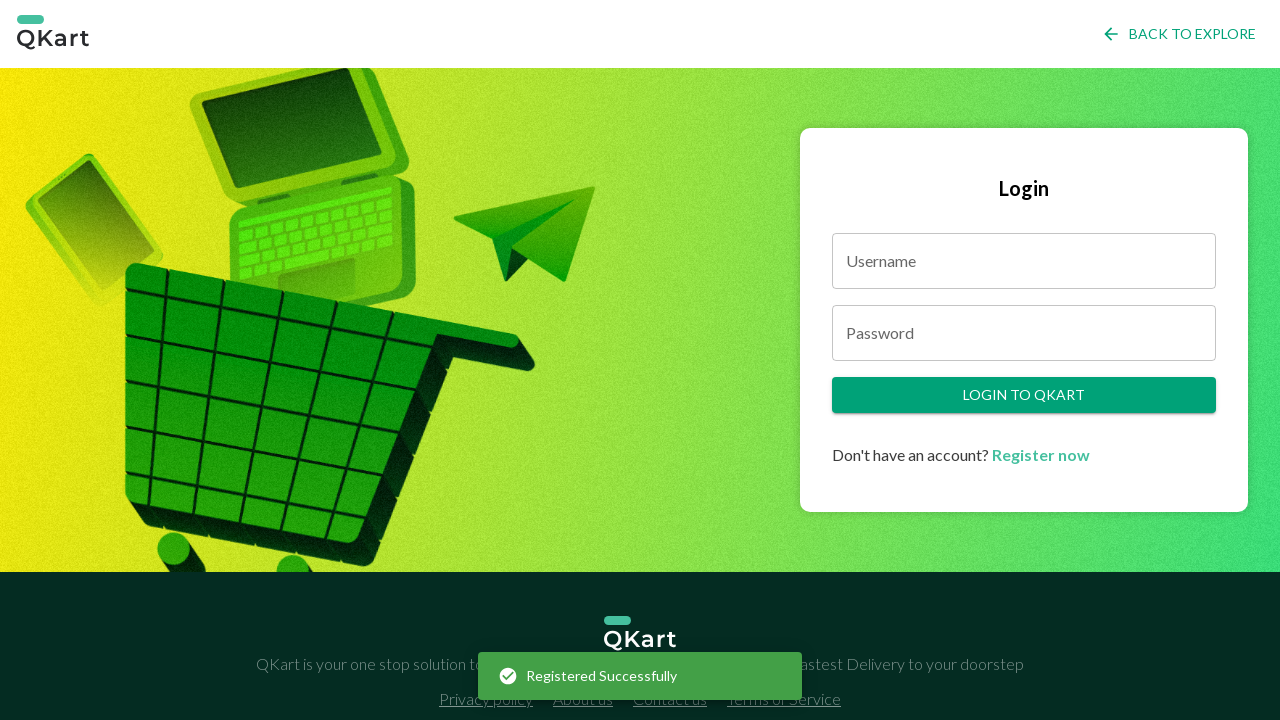

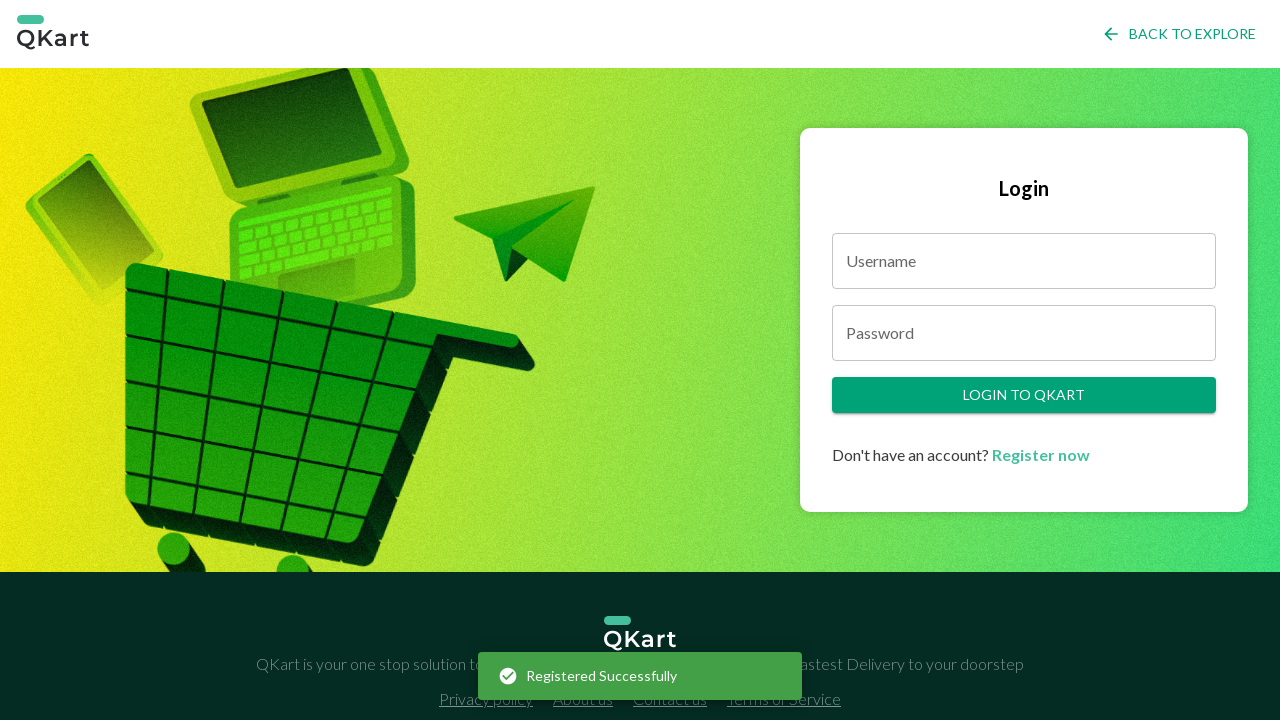